Tests that edits are saved when the input loses focus (blur event)

Starting URL: https://demo.playwright.dev/todomvc

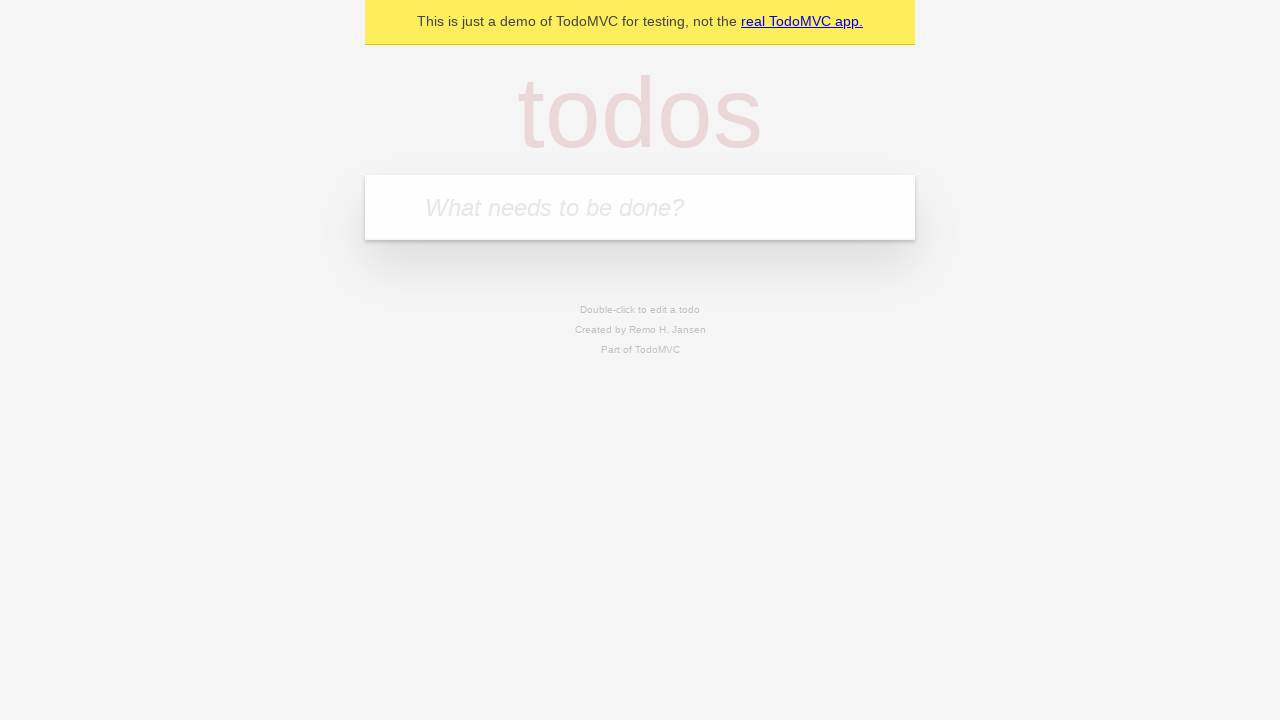

Filled todo input with 'buy some cheese' on internal:attr=[placeholder="What needs to be done?"i]
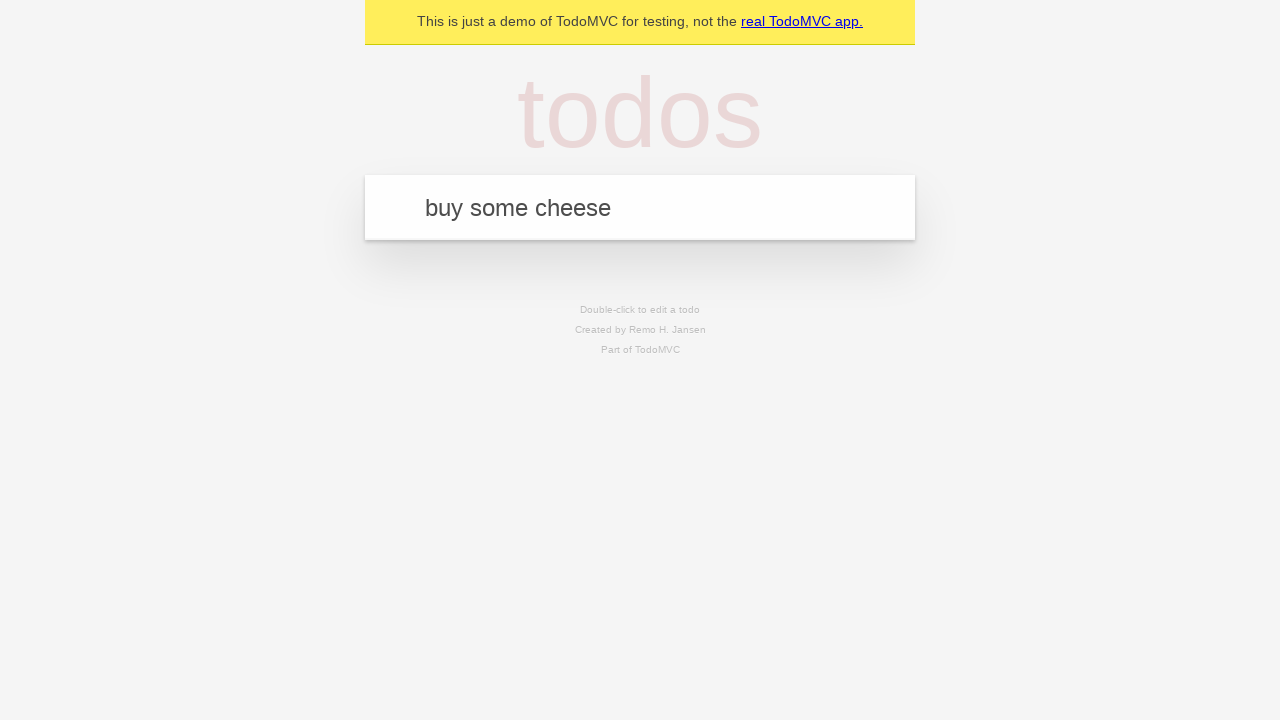

Pressed Enter to create first todo on internal:attr=[placeholder="What needs to be done?"i]
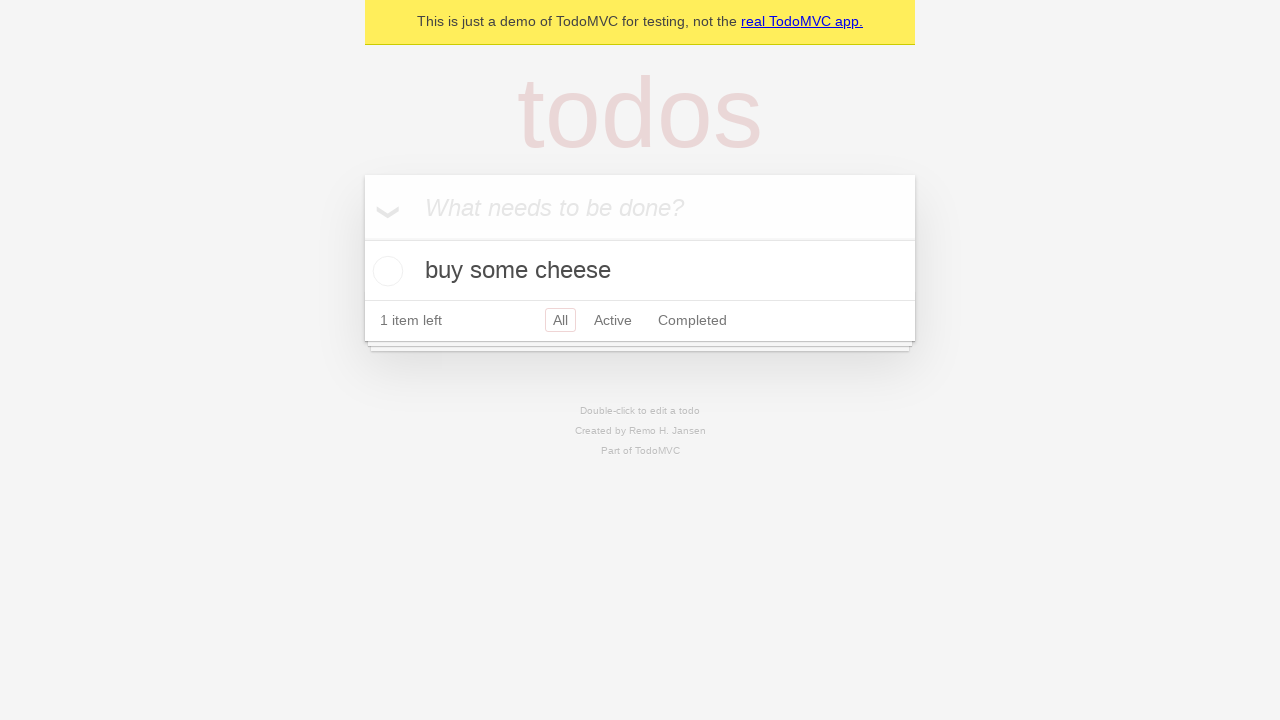

Filled todo input with 'feed the cat' on internal:attr=[placeholder="What needs to be done?"i]
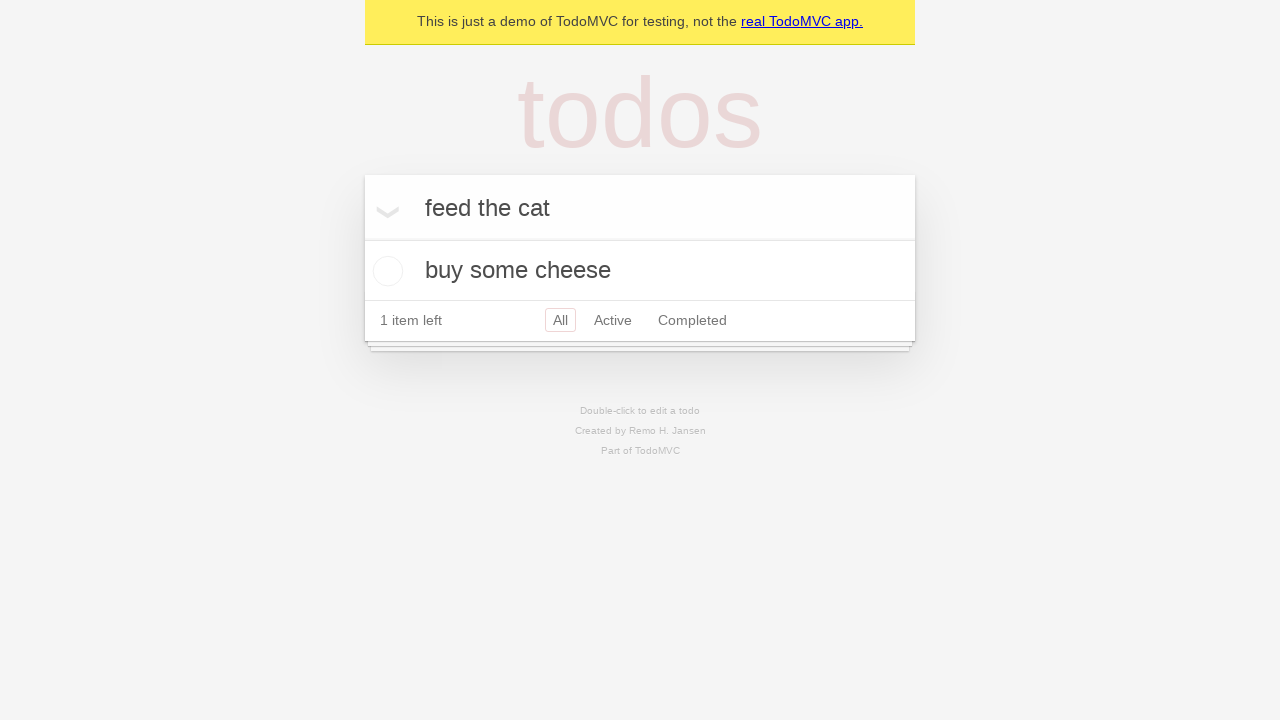

Pressed Enter to create second todo on internal:attr=[placeholder="What needs to be done?"i]
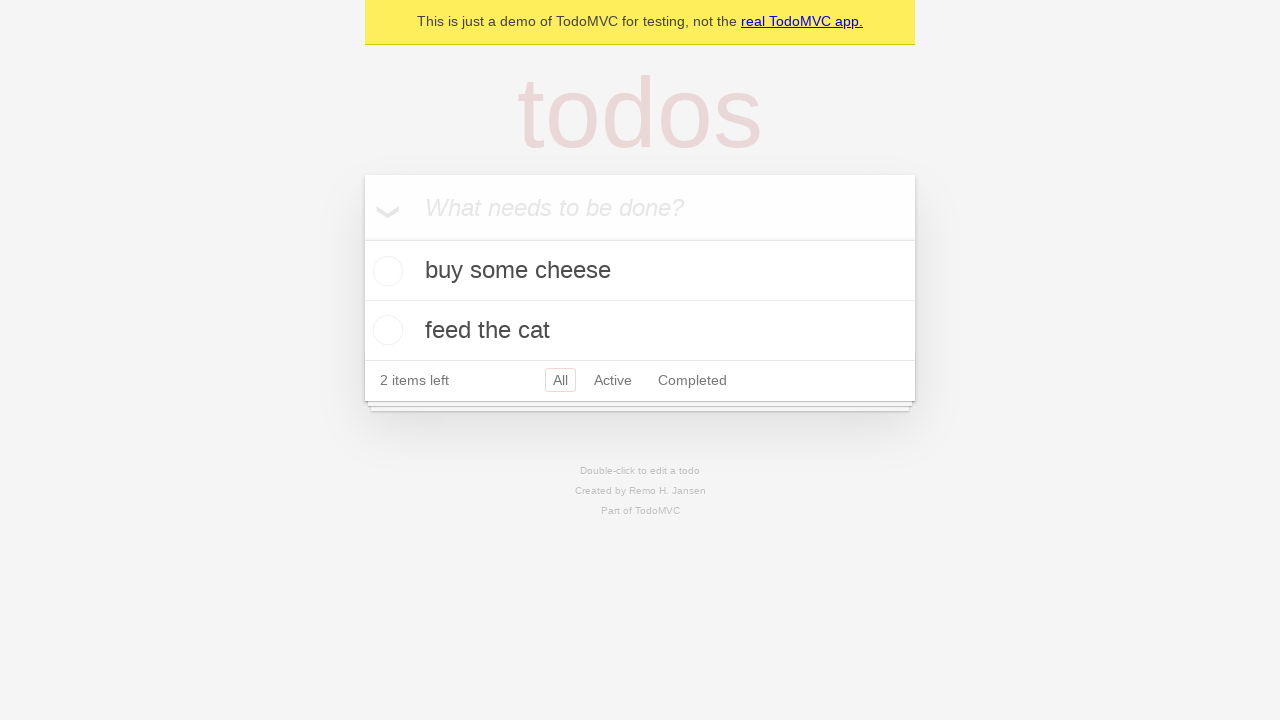

Filled todo input with 'book a doctors appointment' on internal:attr=[placeholder="What needs to be done?"i]
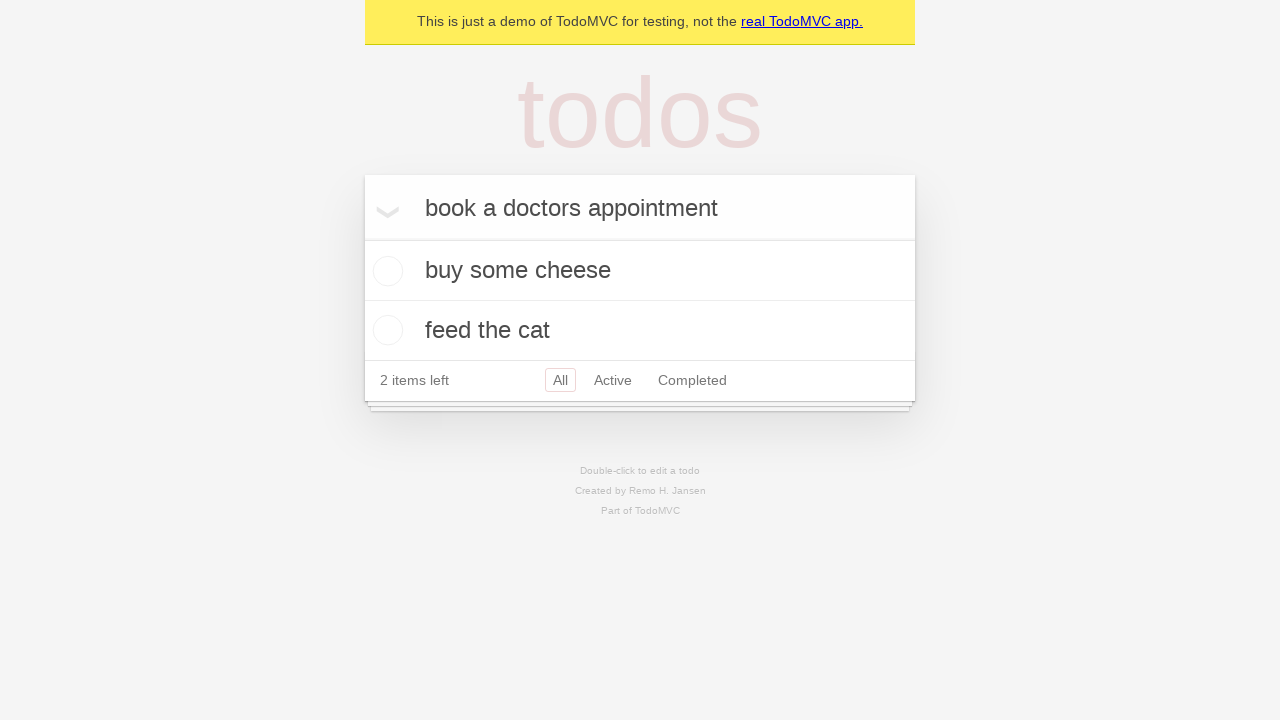

Pressed Enter to create third todo on internal:attr=[placeholder="What needs to be done?"i]
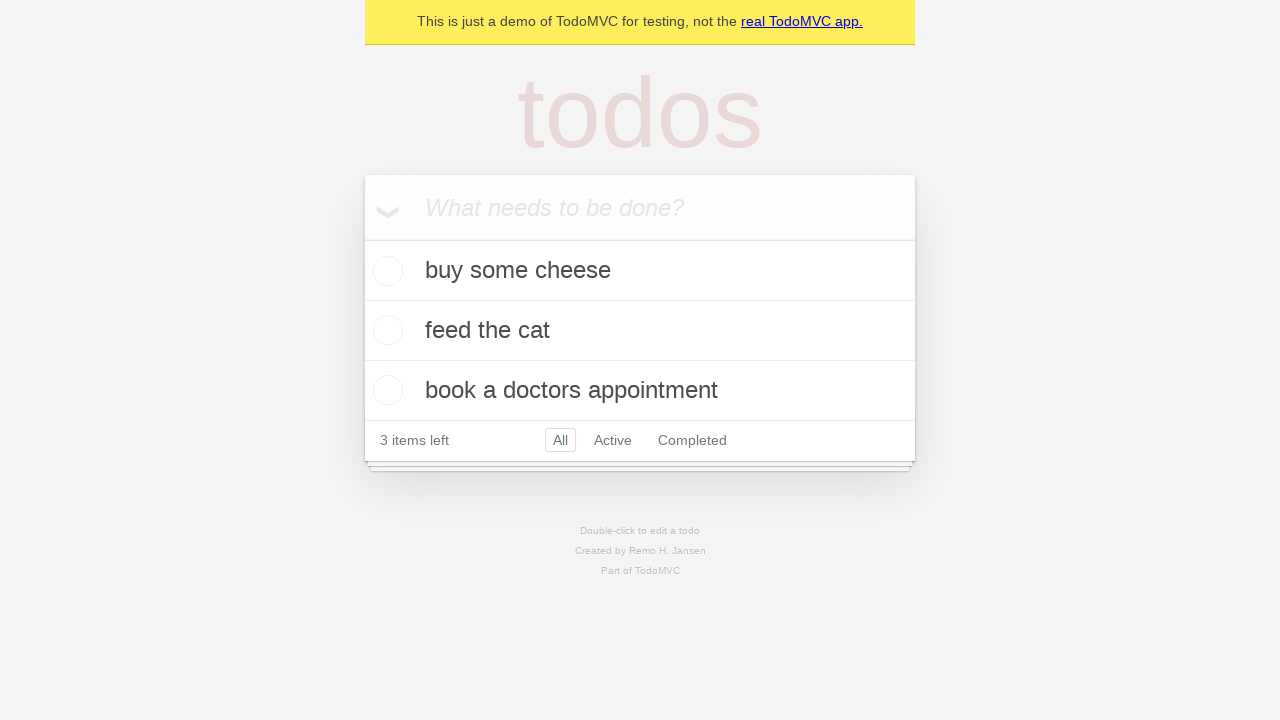

Double-clicked second todo item to enter edit mode at (640, 331) on internal:testid=[data-testid="todo-item"s] >> nth=1
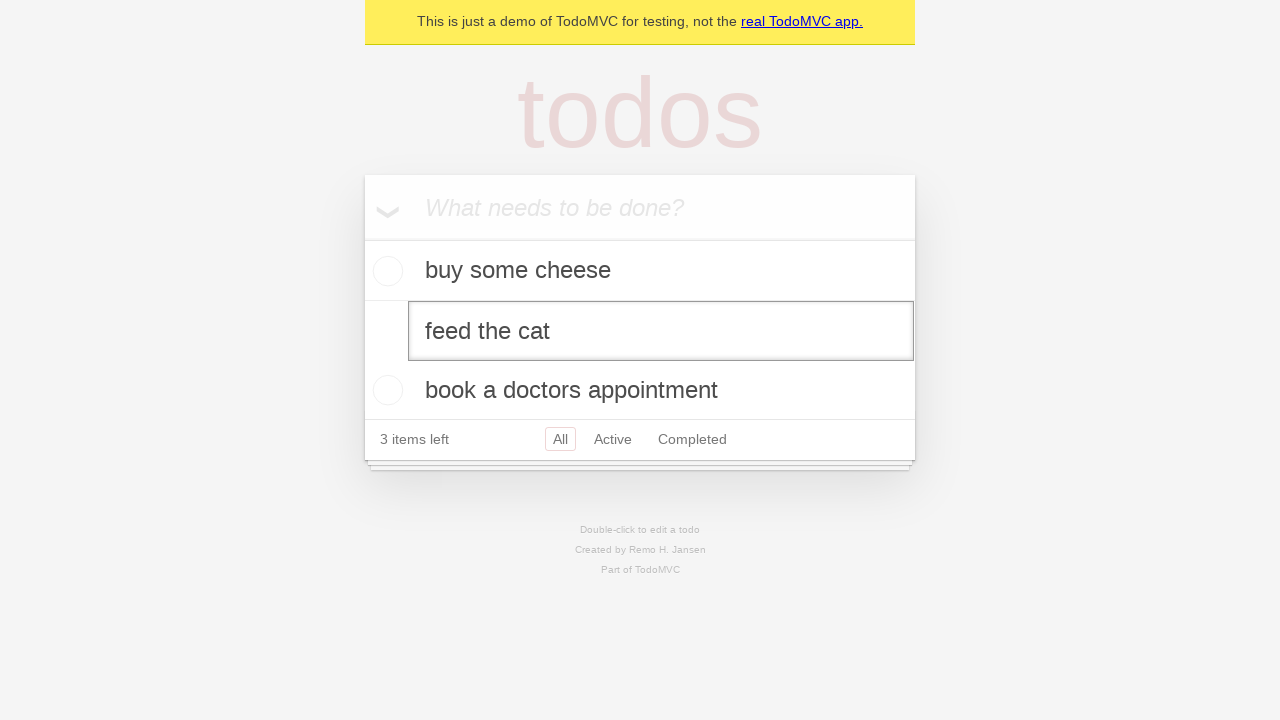

Edited second todo text to 'buy some sausages' on internal:testid=[data-testid="todo-item"s] >> nth=1 >> internal:role=textbox[nam
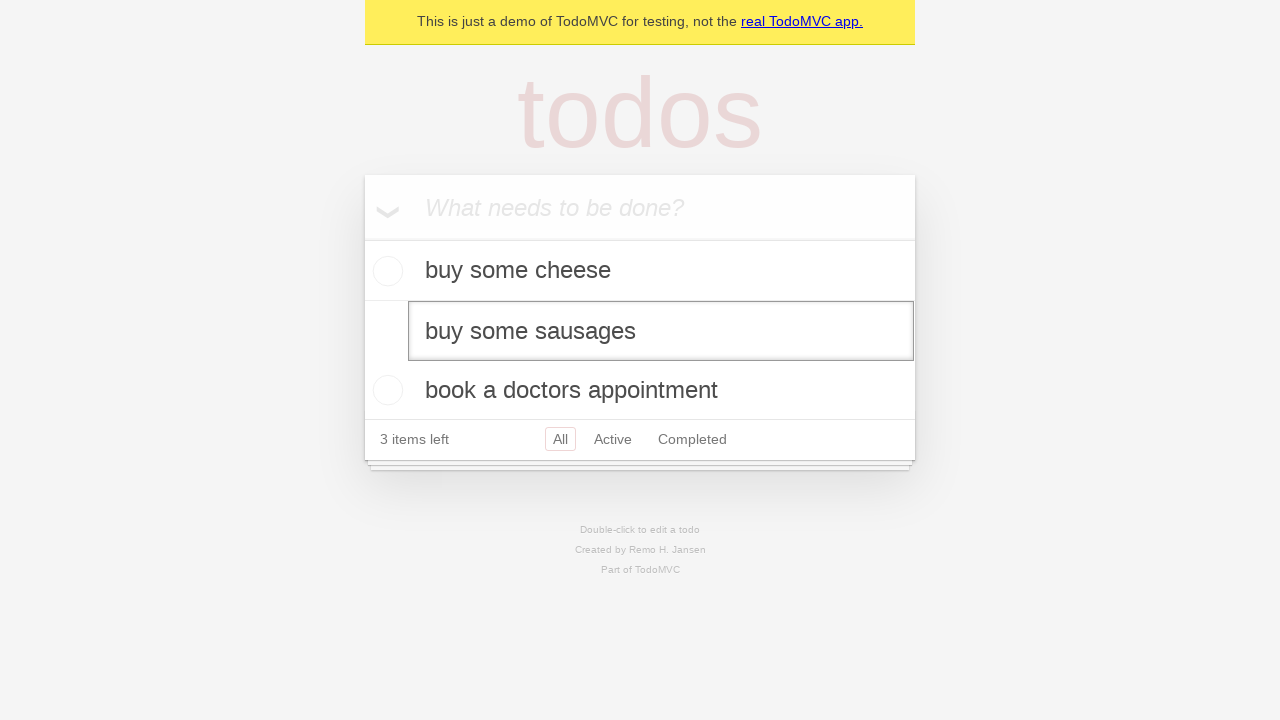

Triggered blur event on edit textbox to save changes
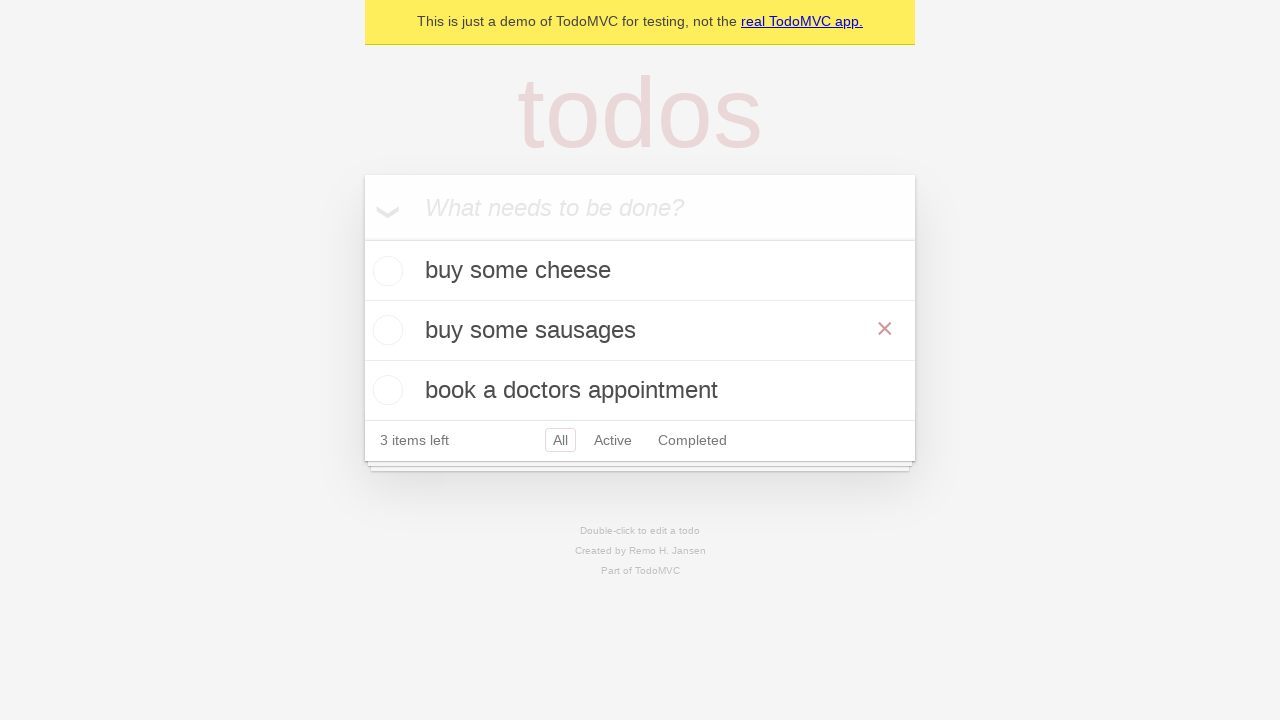

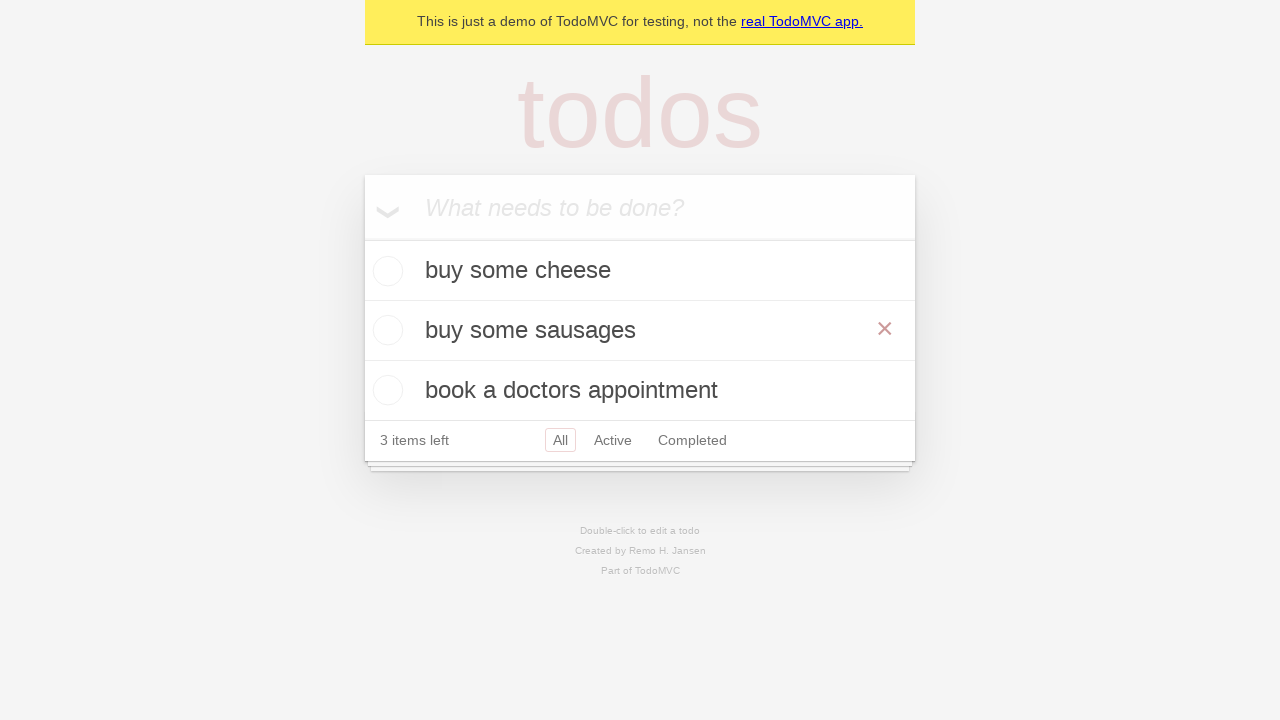